Navigates to the Hepsiburada e-commerce website homepage

Starting URL: https://www.hepsiburada.com

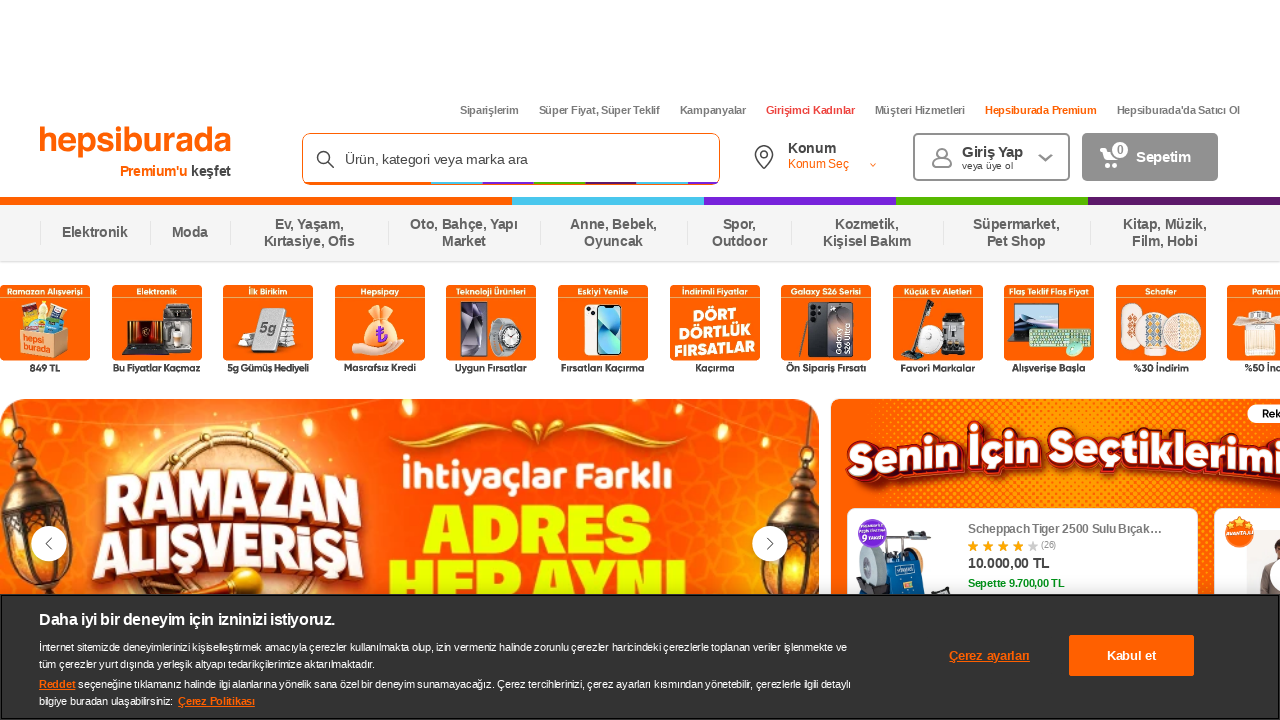

Waited for Hepsiburada homepage to fully load (networkidle state)
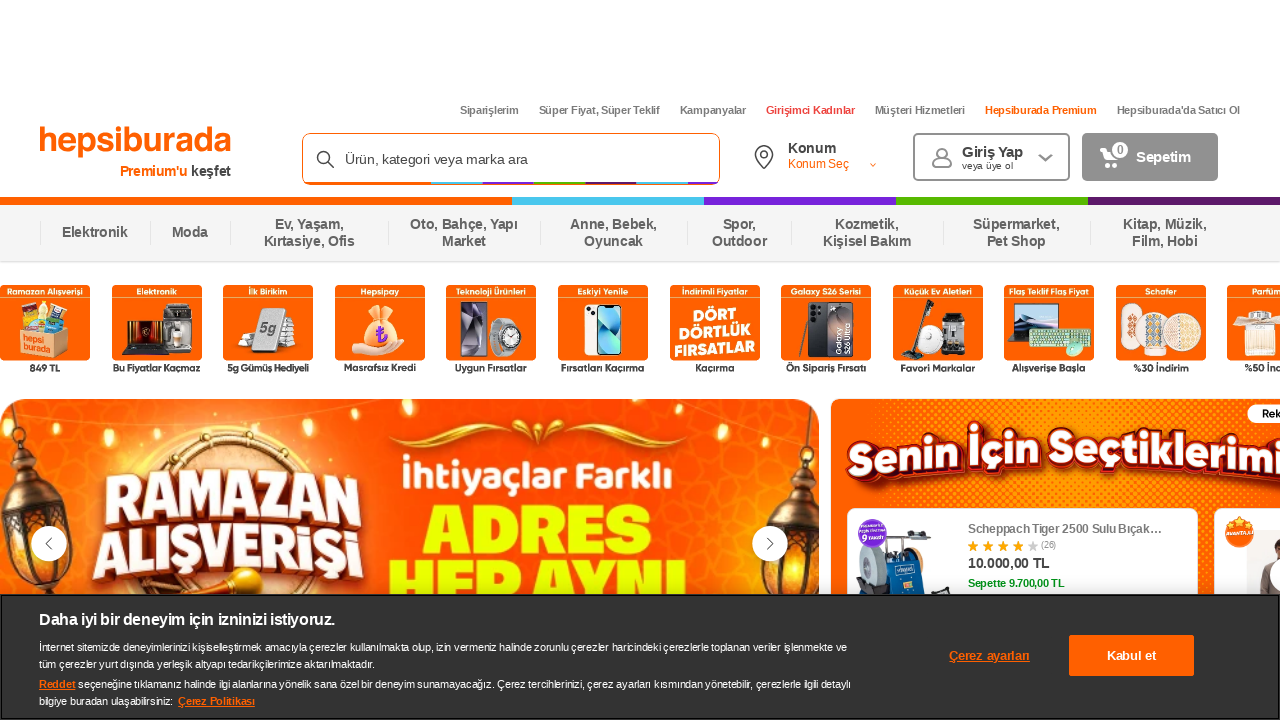

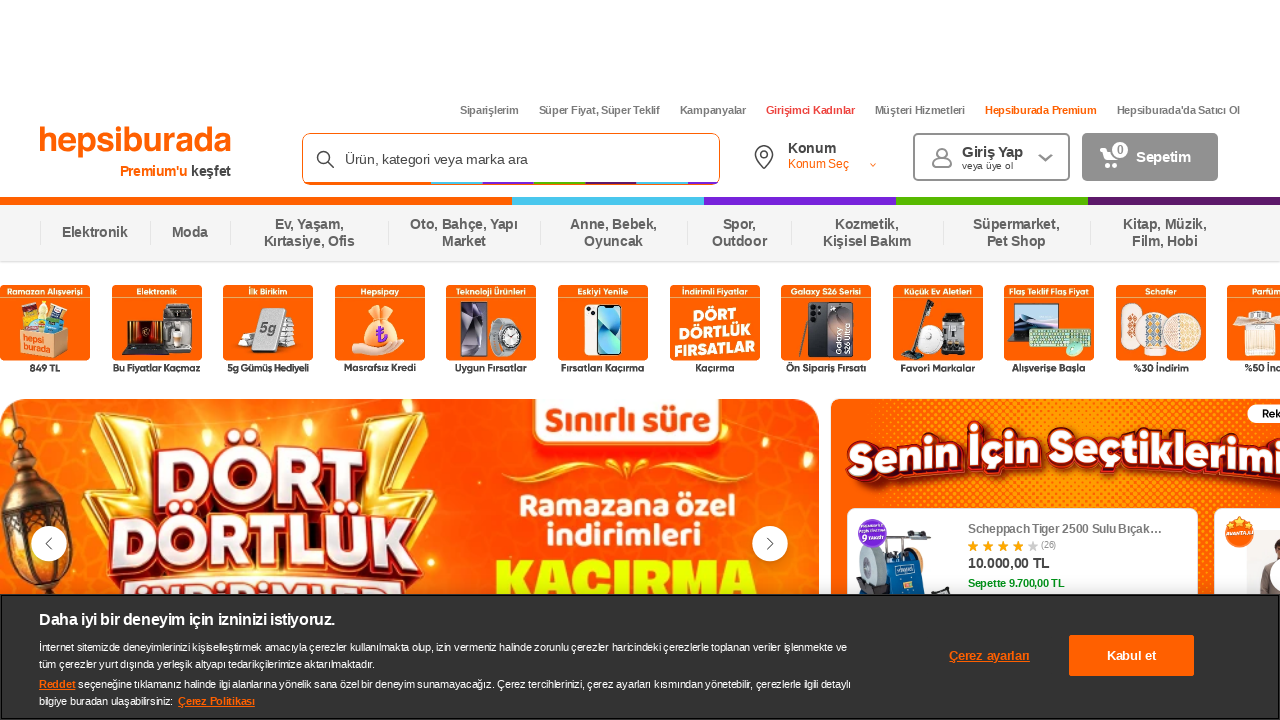